Navigates to the Udemy homepage

Starting URL: https://www.udemy.com/

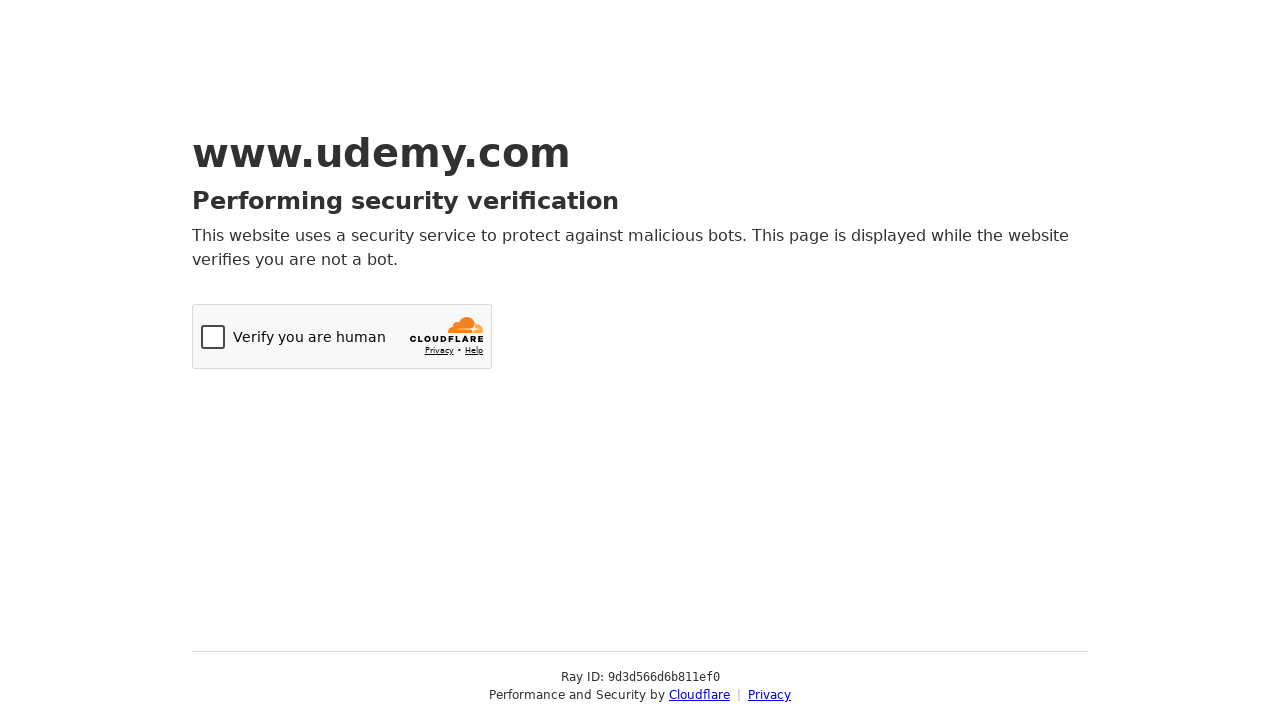

Navigated to Udemy homepage
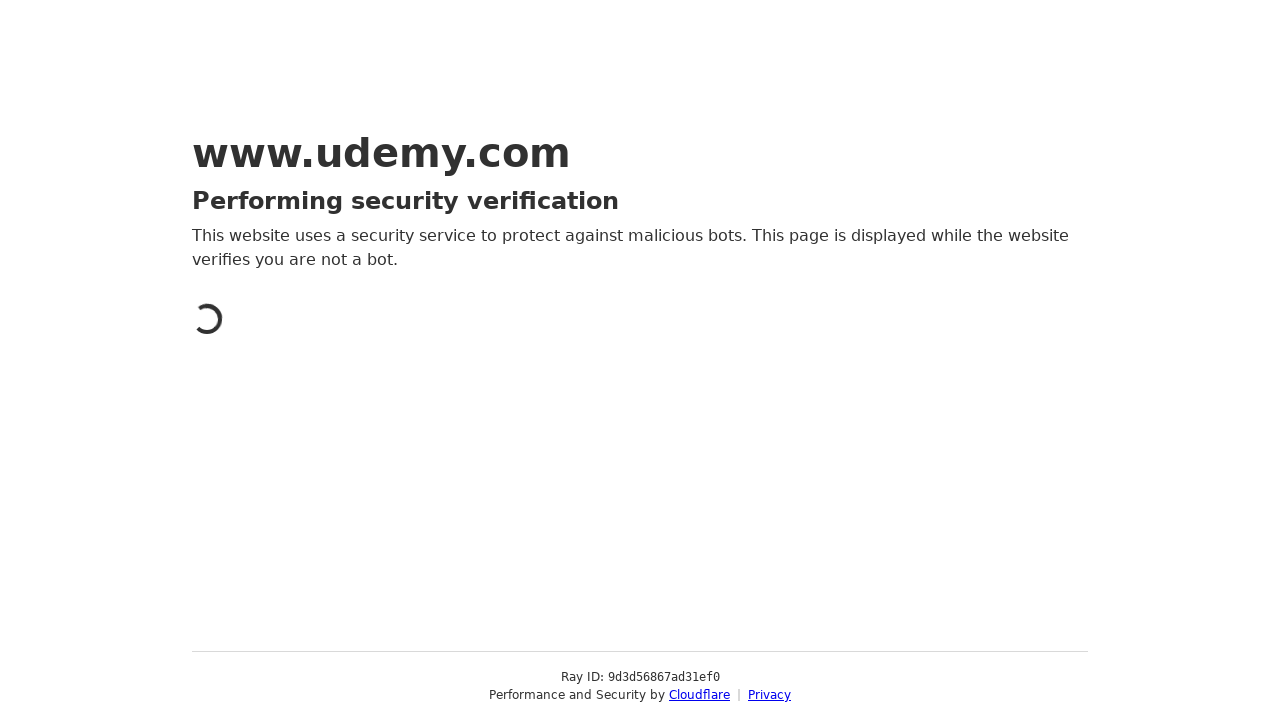

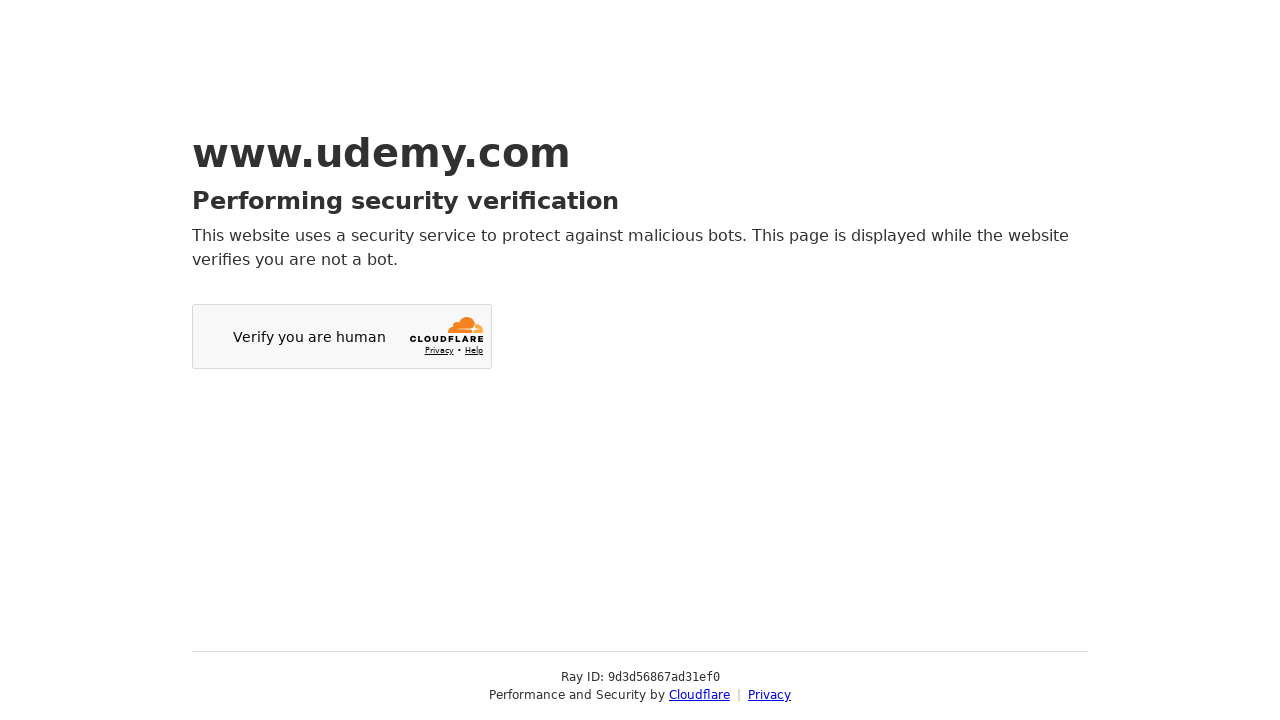